Tests multiple windows functionality by clicking on a link that opens a new window, then switching to the new window and validating its title

Starting URL: https://loopcamp.vercel.app/

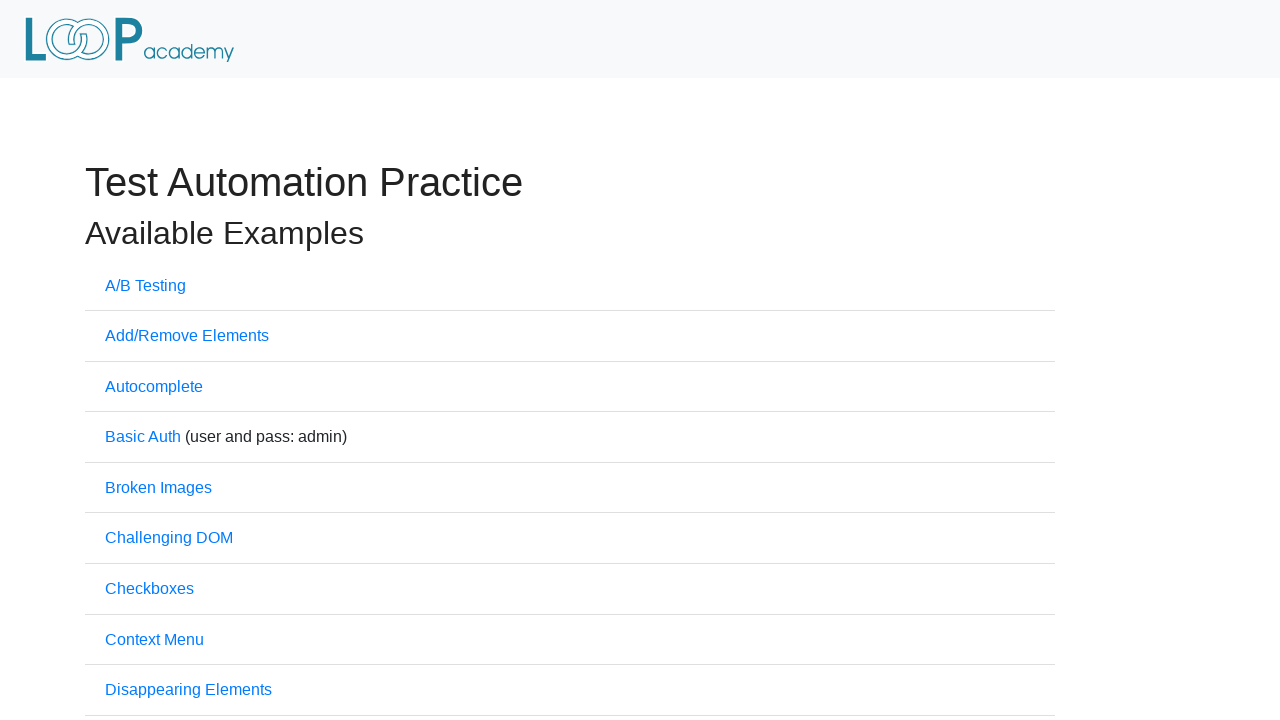

Clicked on 'Multiple Windows' link at (168, 360) on xpath=//div/ul/li/a[text()='Multiple Windows']
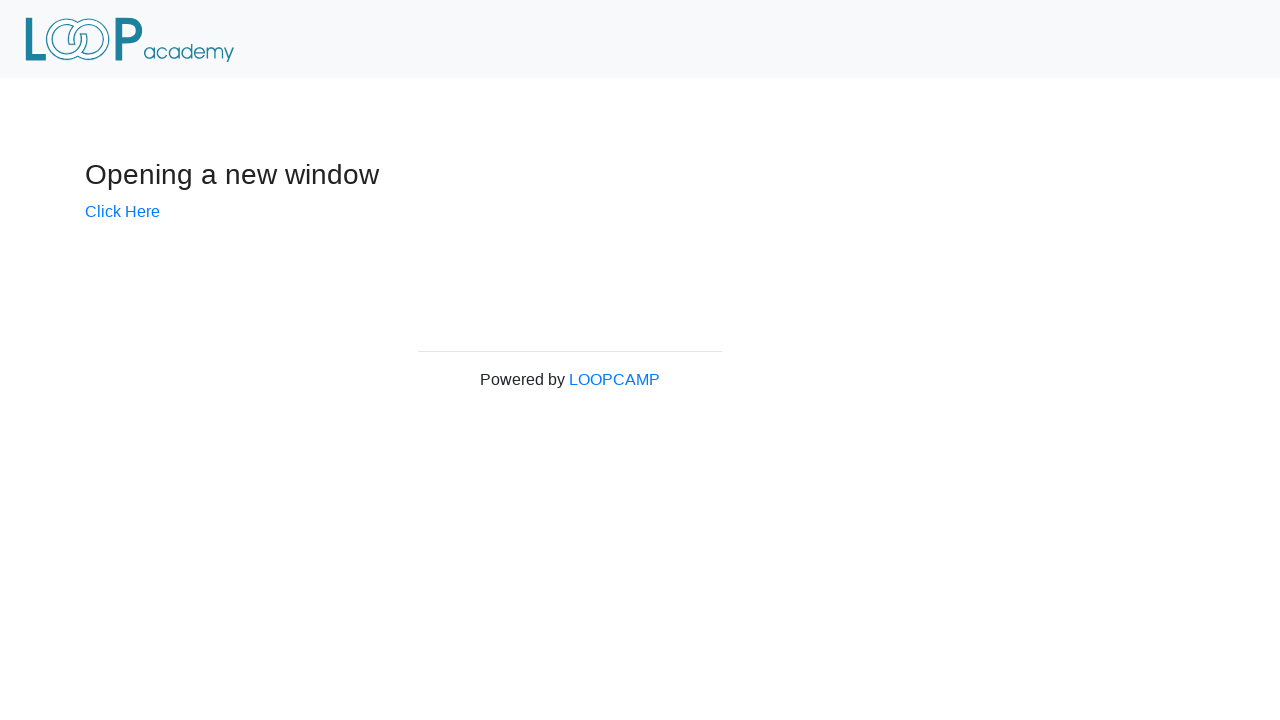

Content section loaded and is displayed
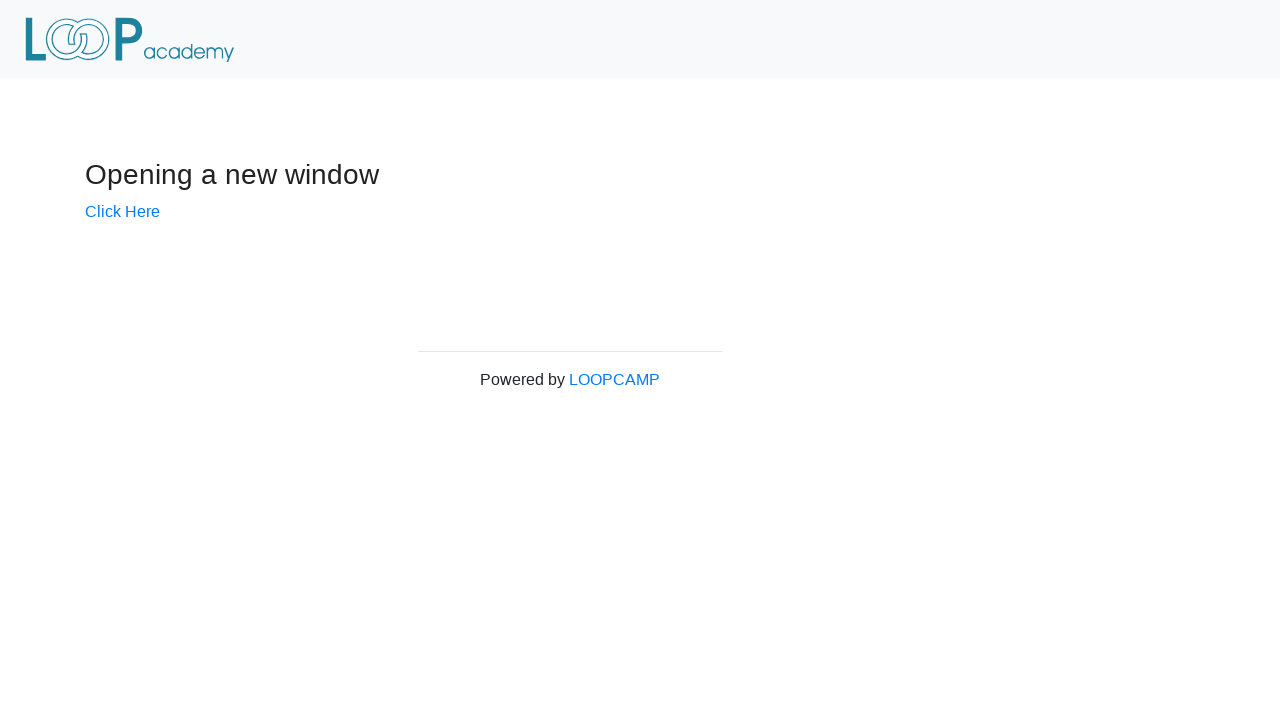

Clicked 'Click Here' link to open new window at (122, 211) on xpath=//div/a[text()='Click Here']
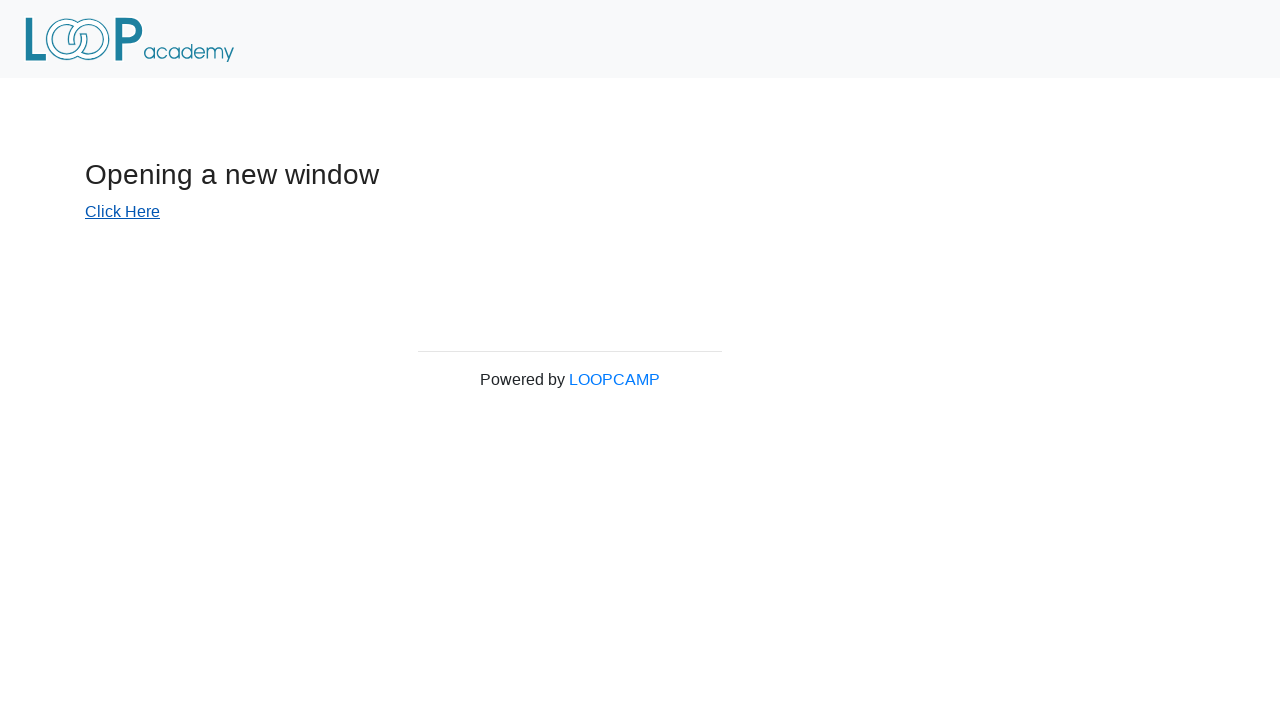

Switched to new window/tab
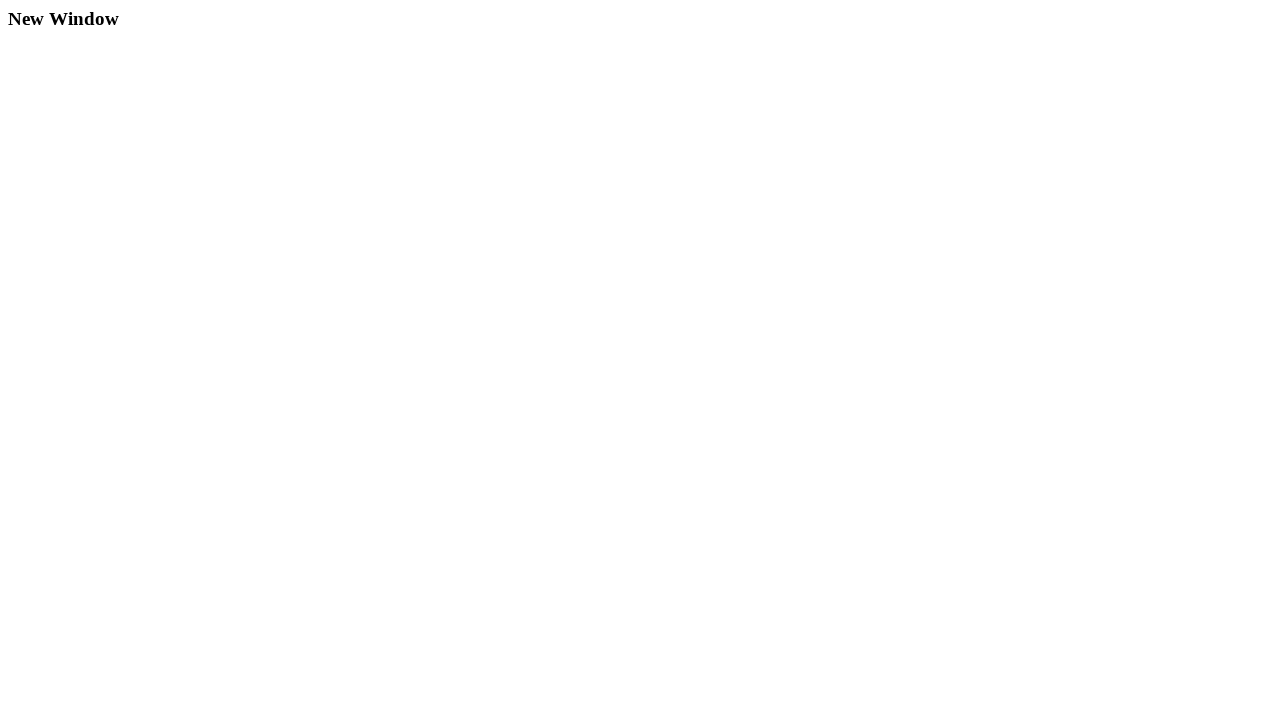

New page fully loaded
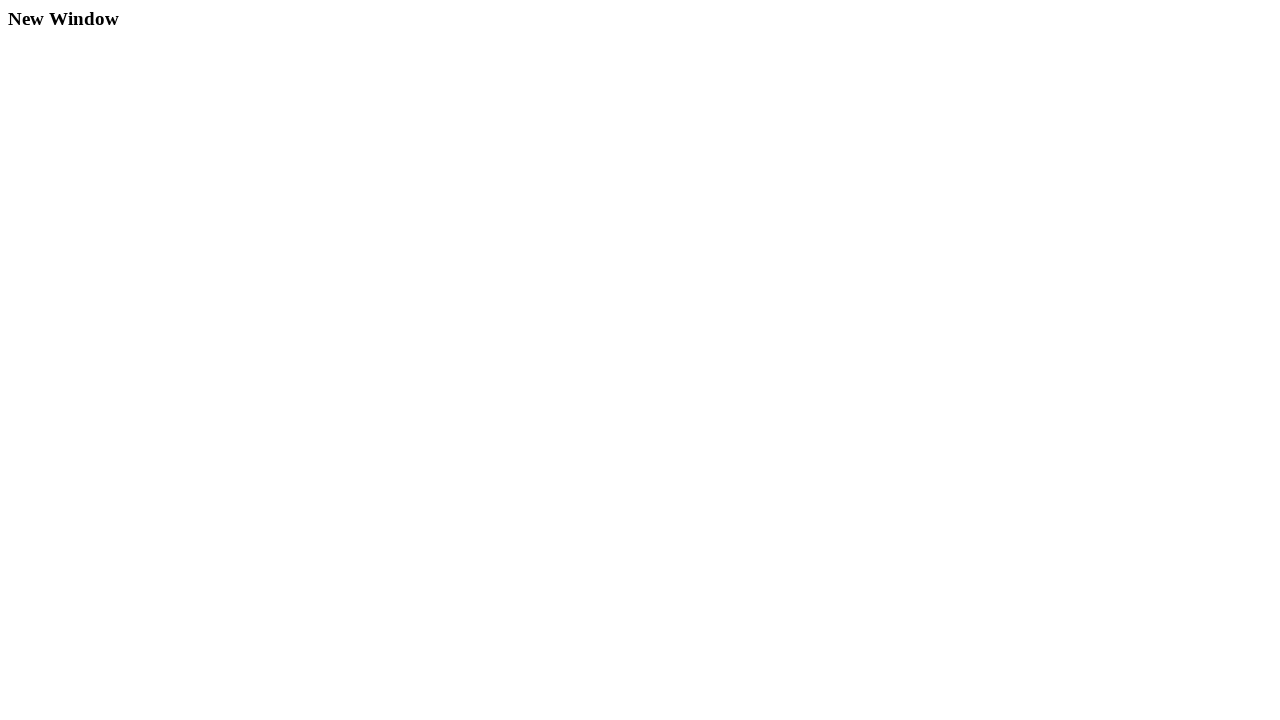

Verified new window title is 'New Window'
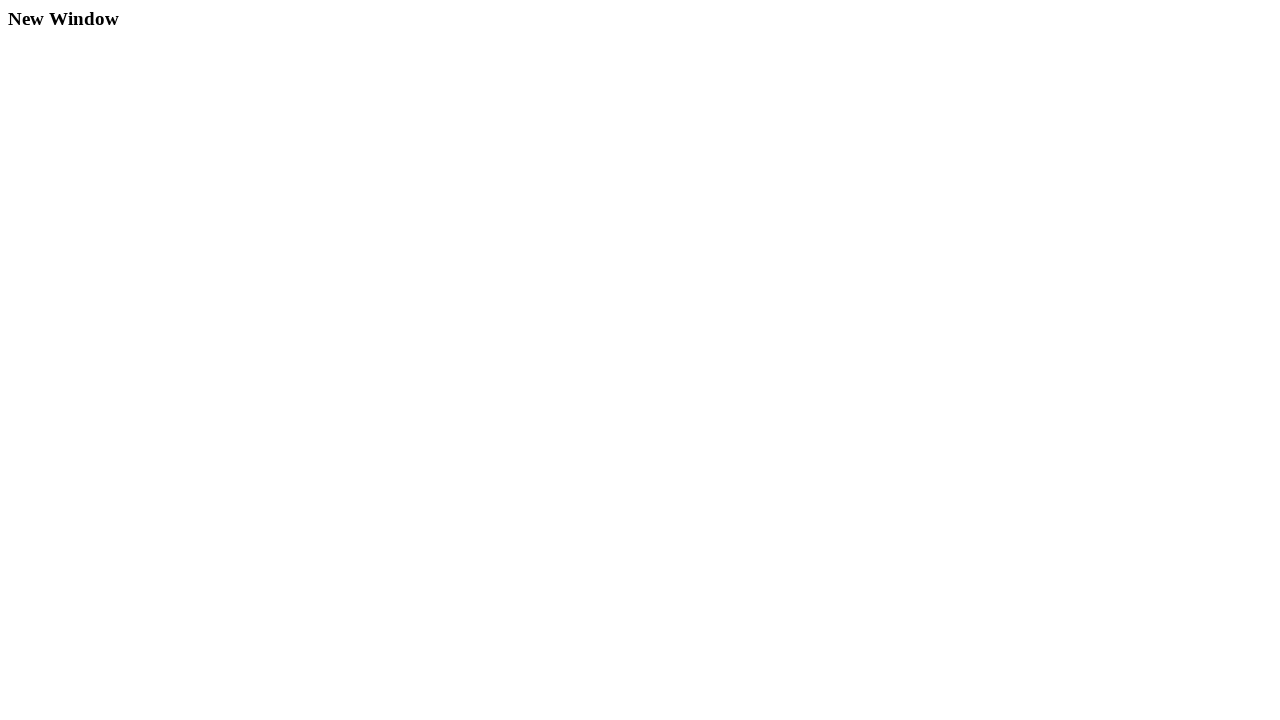

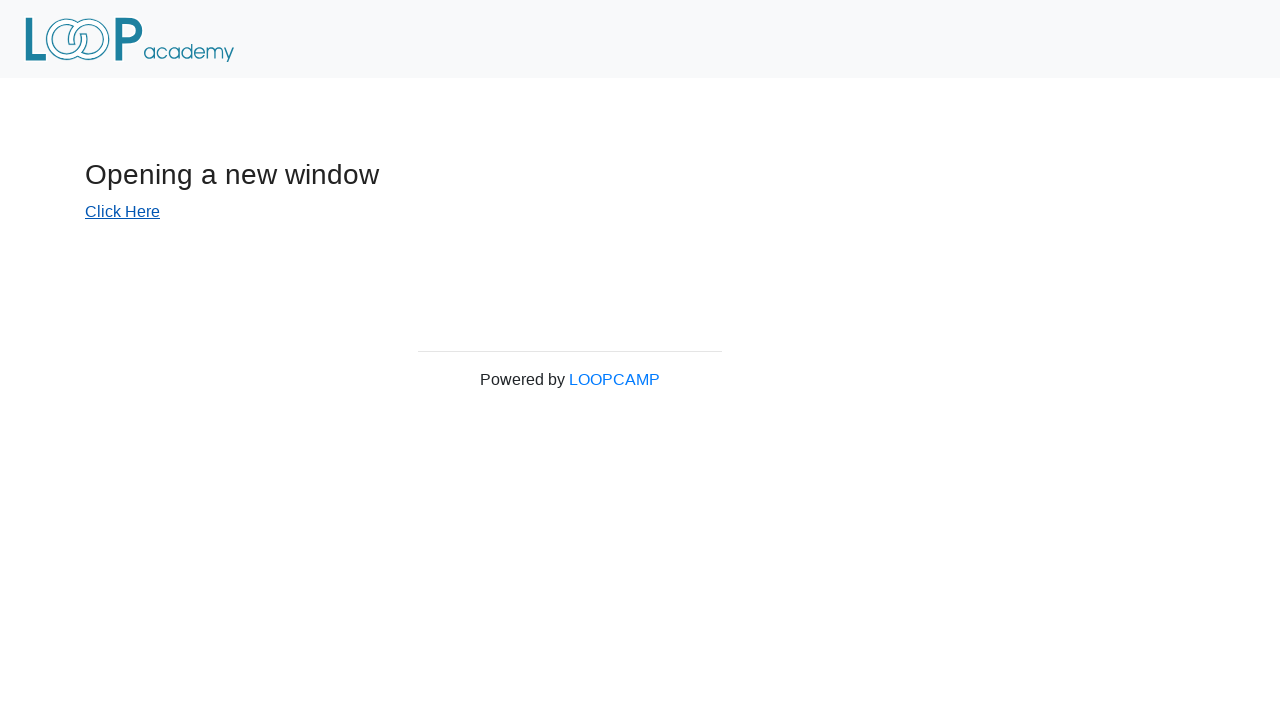